Tests basic browser navigation functionality including navigating to a second page, going back, going forward, and refreshing the page on GeeksforGeeks website

Starting URL: https://www.geeksforgeeks.org/

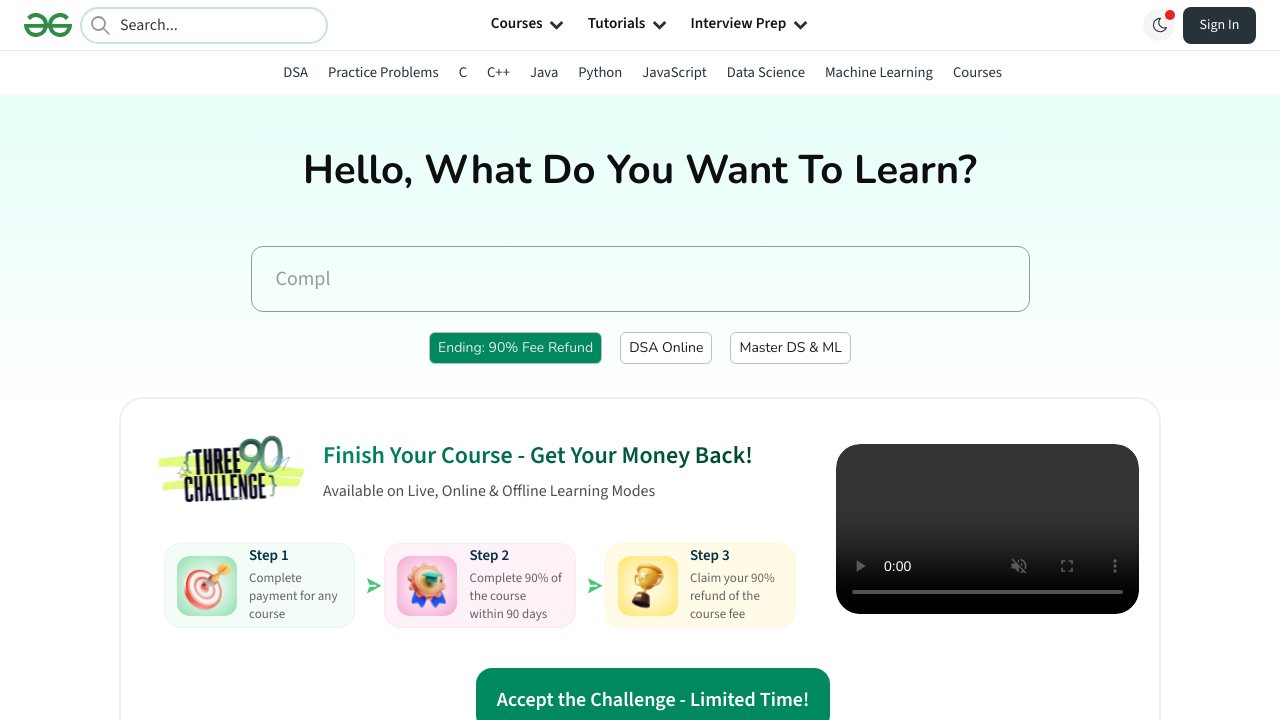

Navigated to Python programming language page on GeeksforGeeks
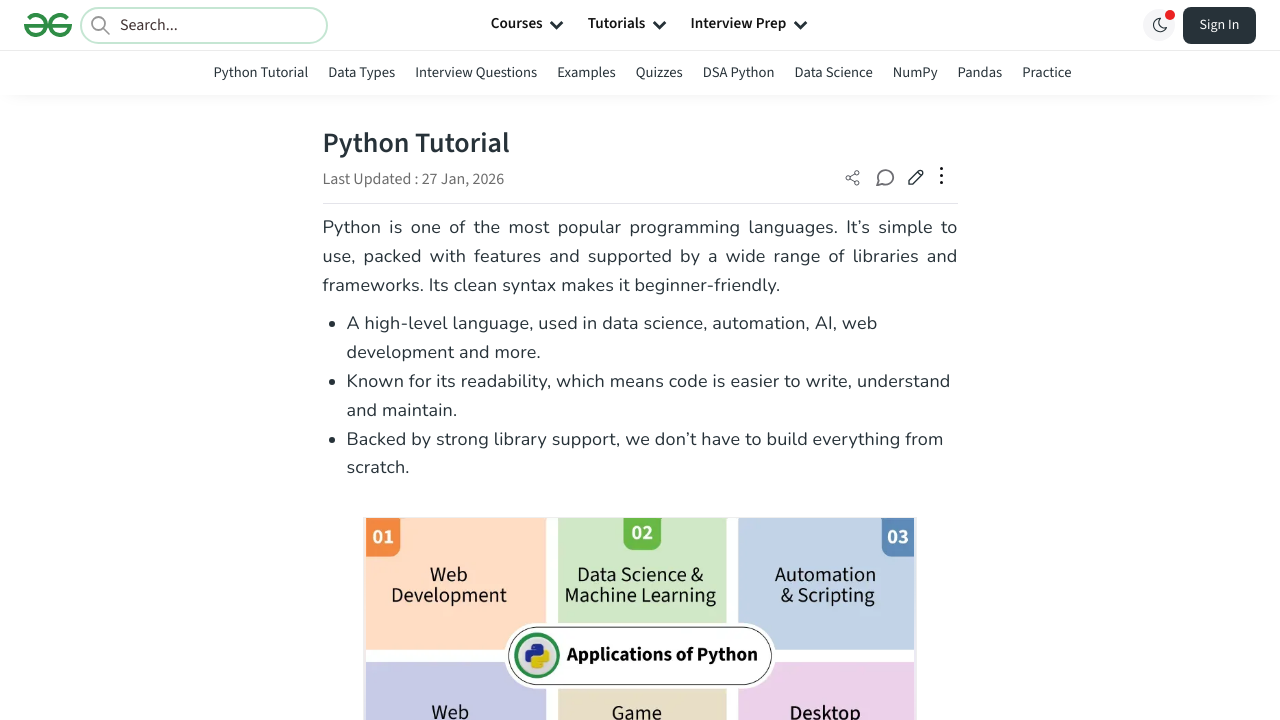

Navigated back to previous page
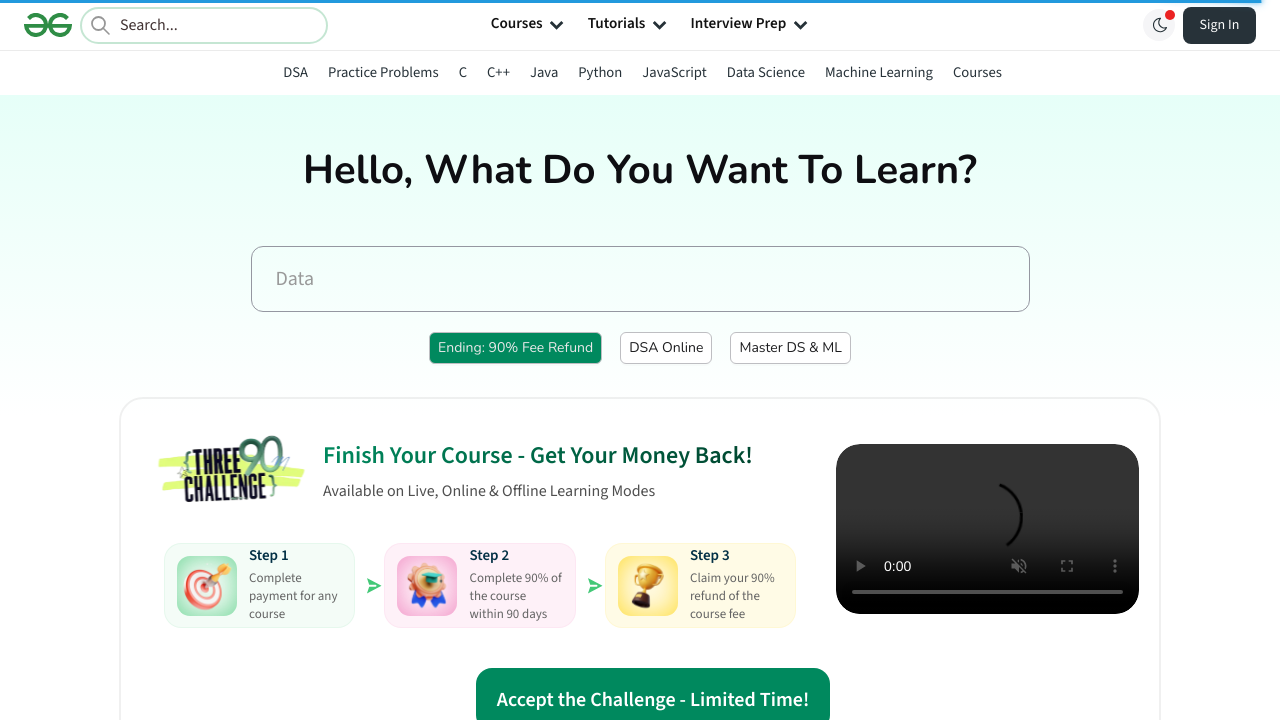

Navigated forward to Python programming language page
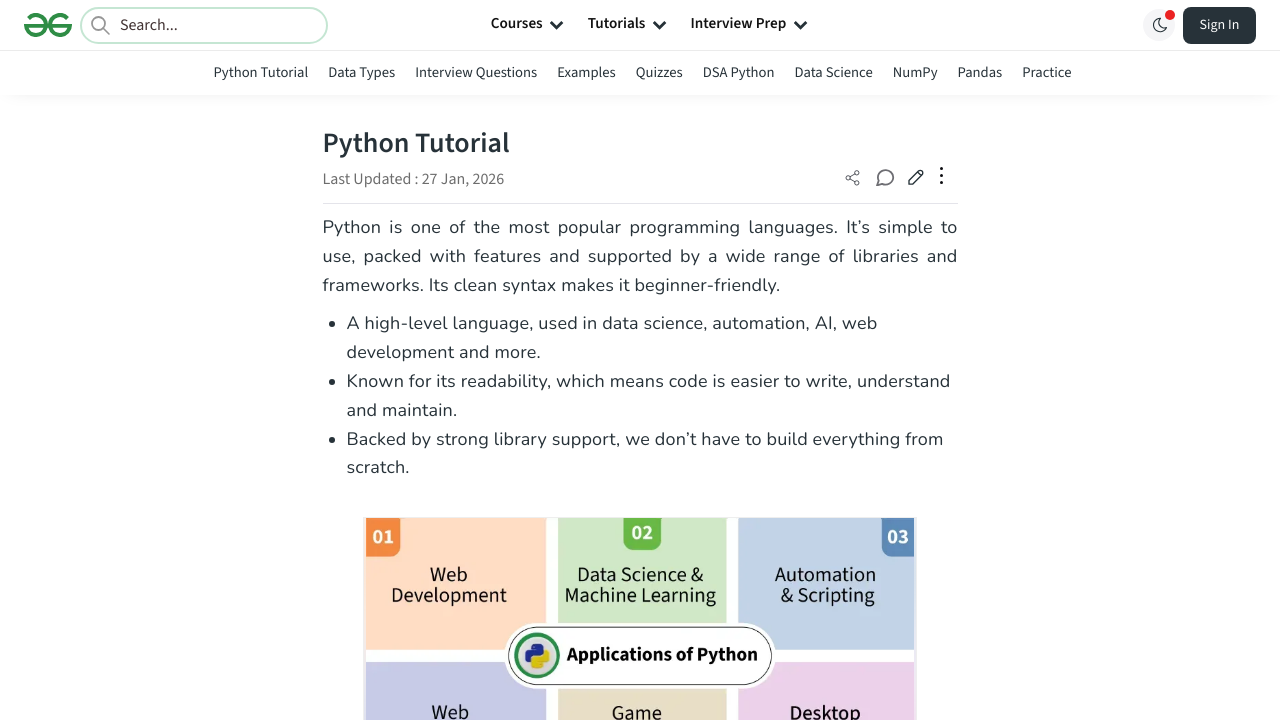

Refreshed the current page
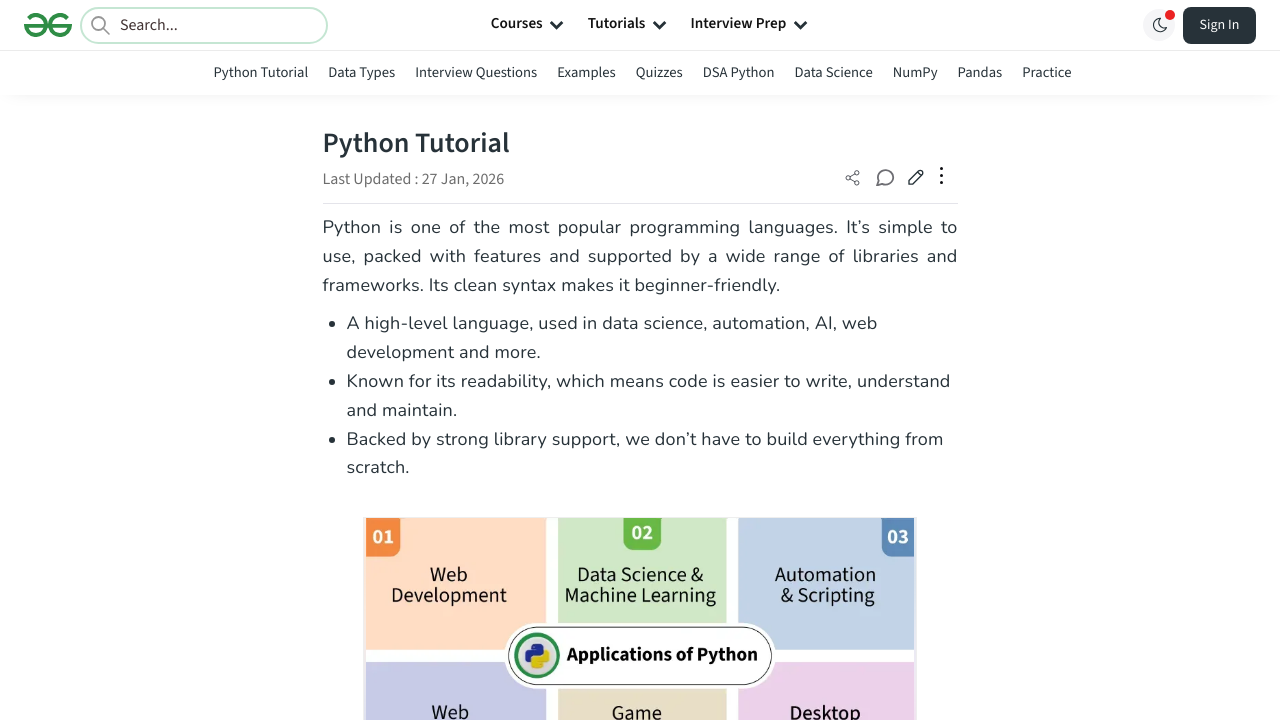

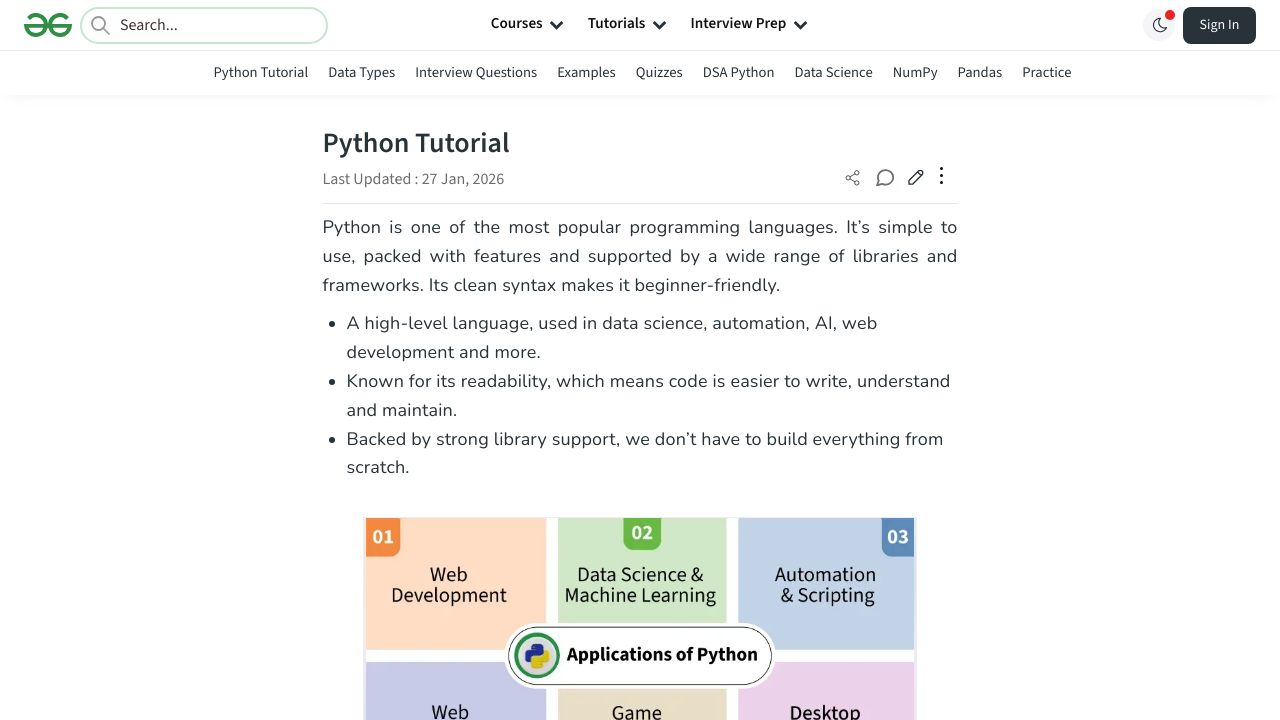